Tests Pastebin's paste creation functionality by entering text content into the text area and clicking the submit button to create a new paste.

Starting URL: https://pastebin.com/

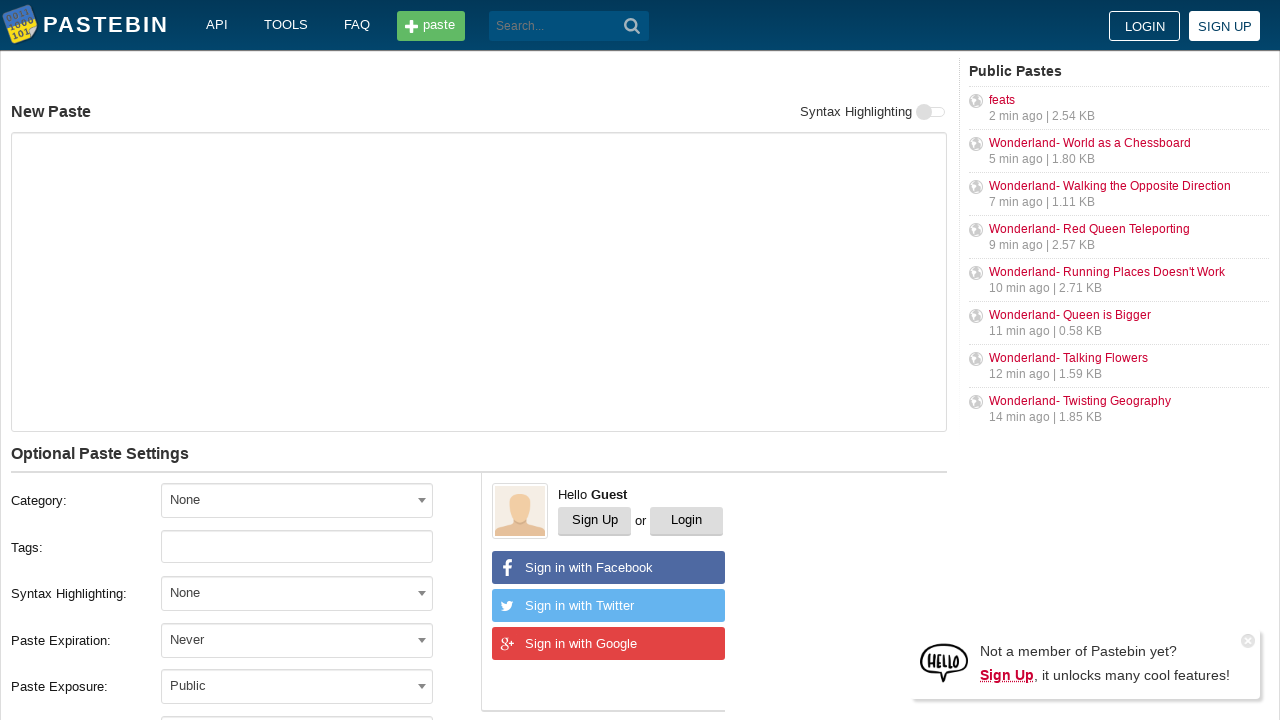

Filled paste text area with sample Python code on #postform-text
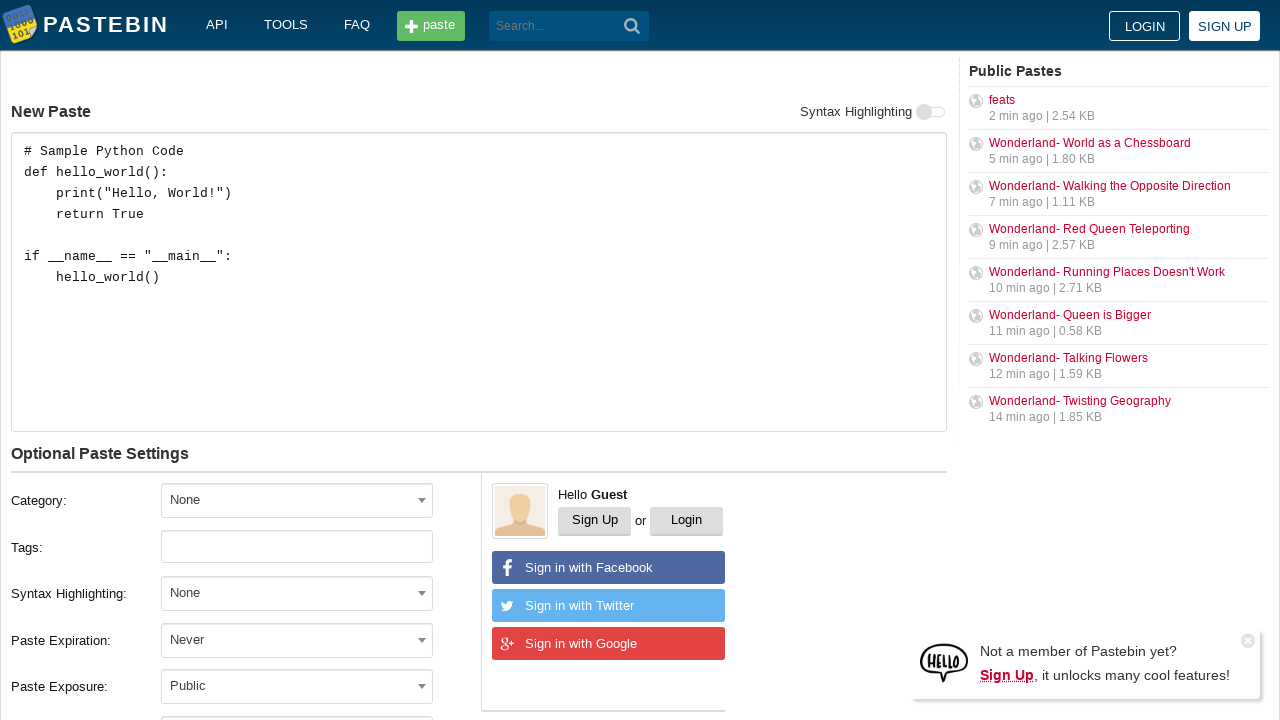

Submit button became visible
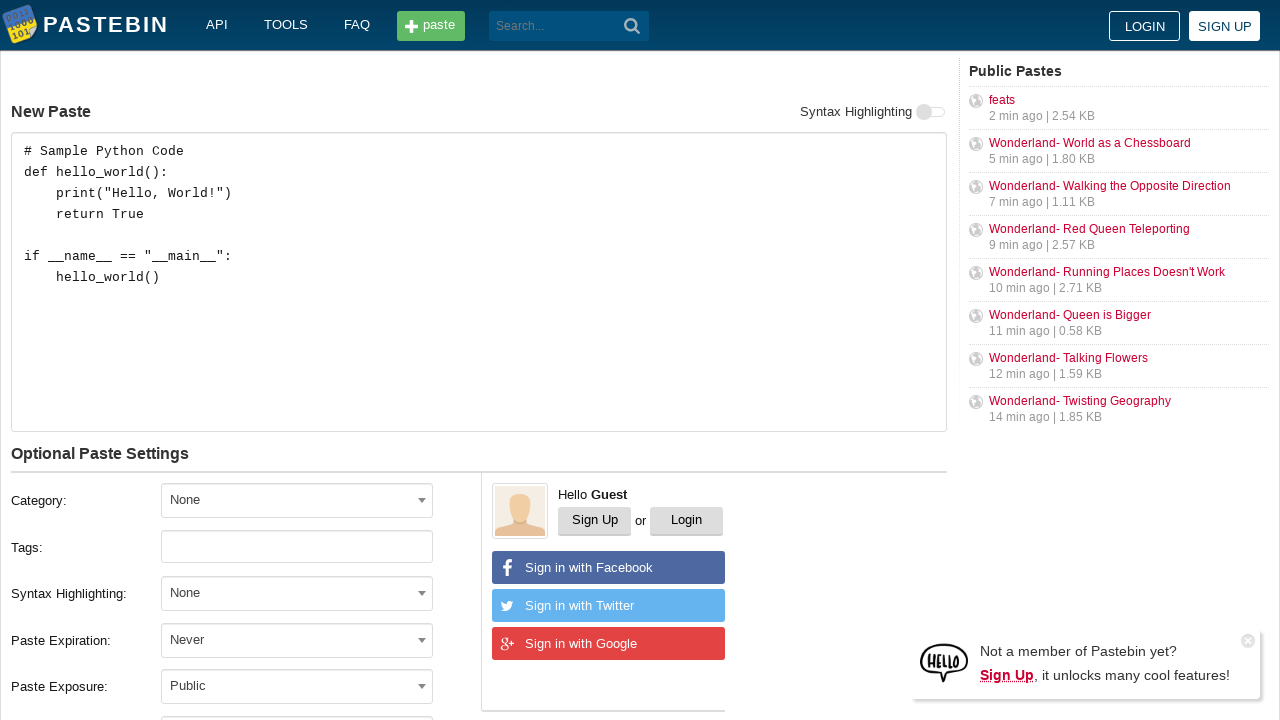

Clicked submit button to create paste at (632, 26) on button
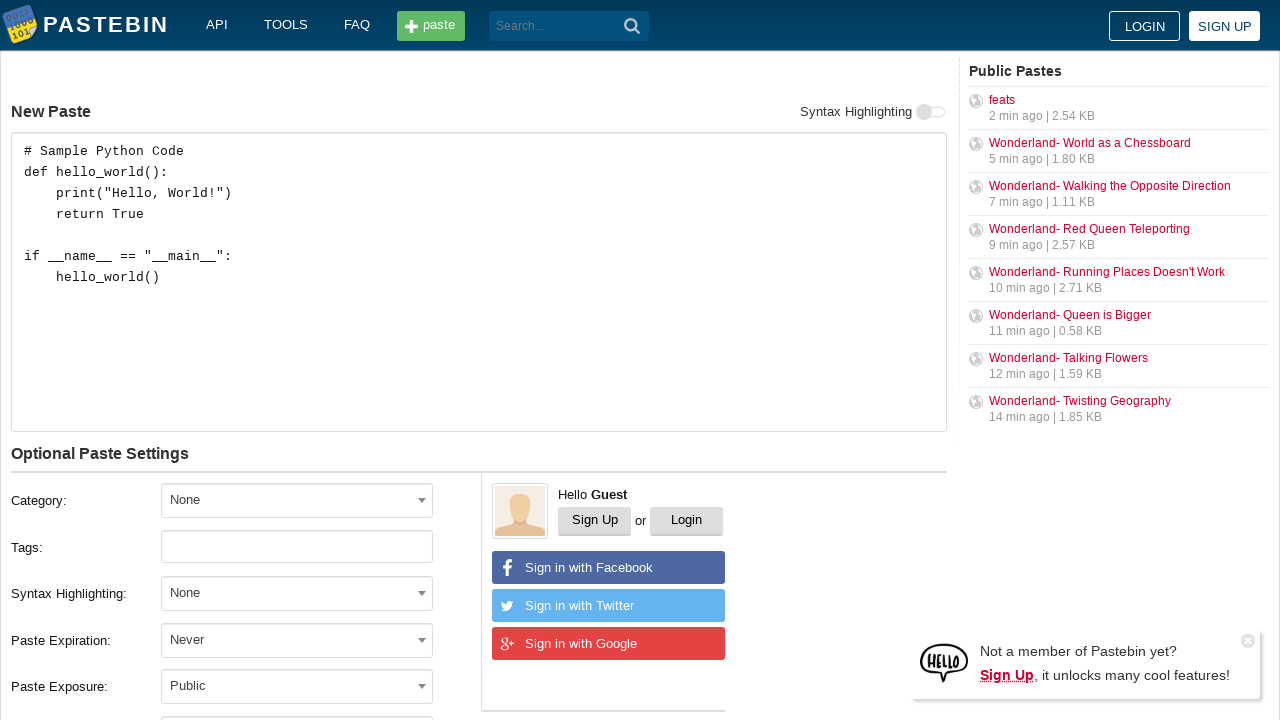

Paste creation completed and page loaded
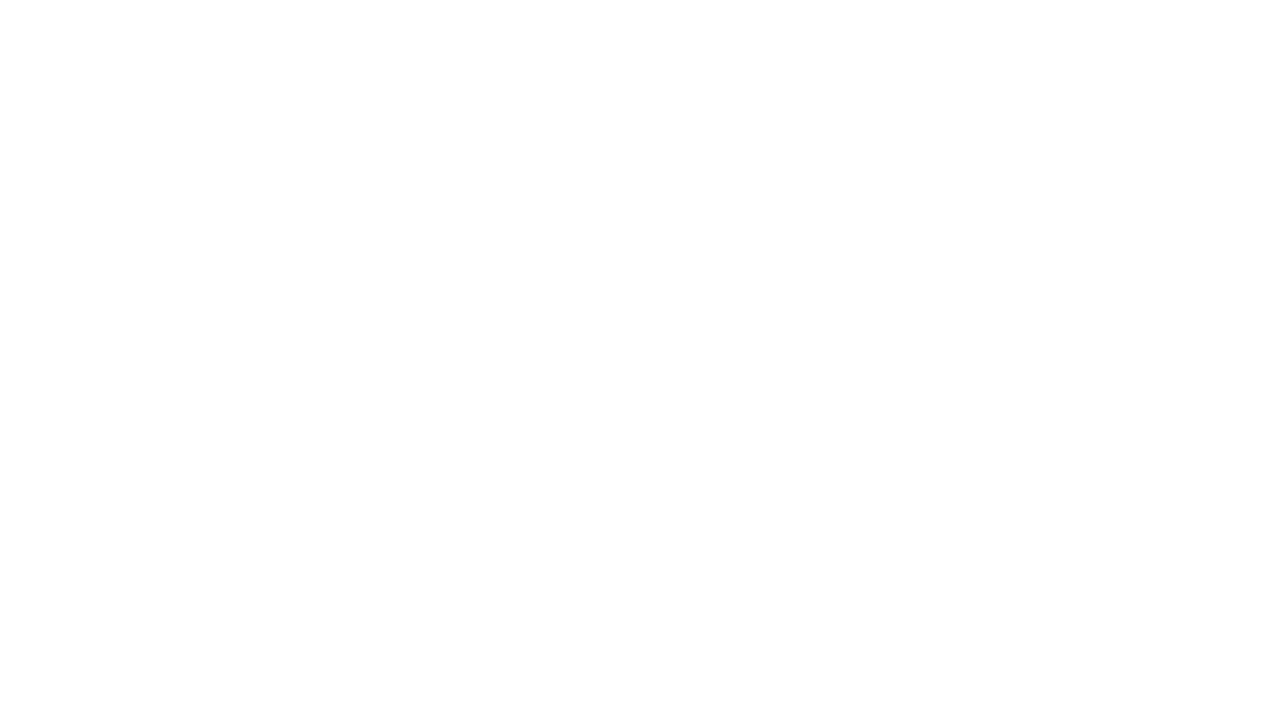

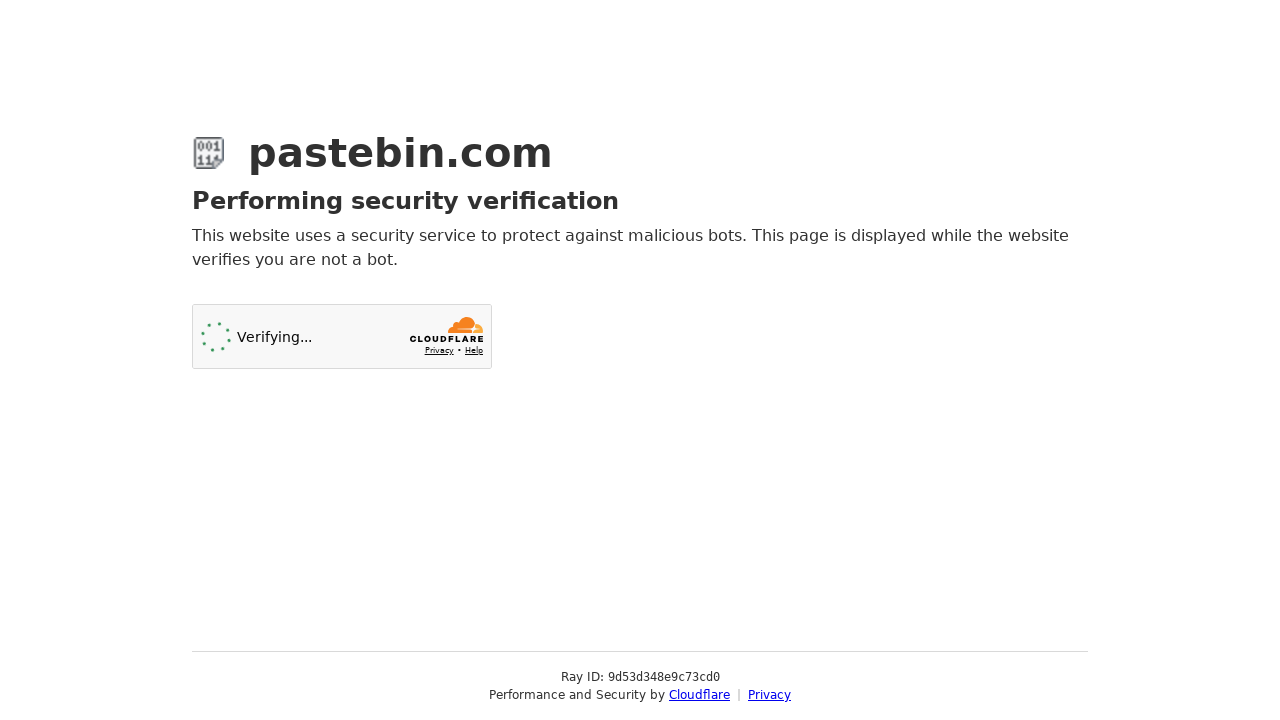